Tests window handling functionality by opening a new window, switching to it to fill a form, then returning to the parent window to fill another form

Starting URL: https://www.hyrtutorials.com/p/window-handles-practice.html

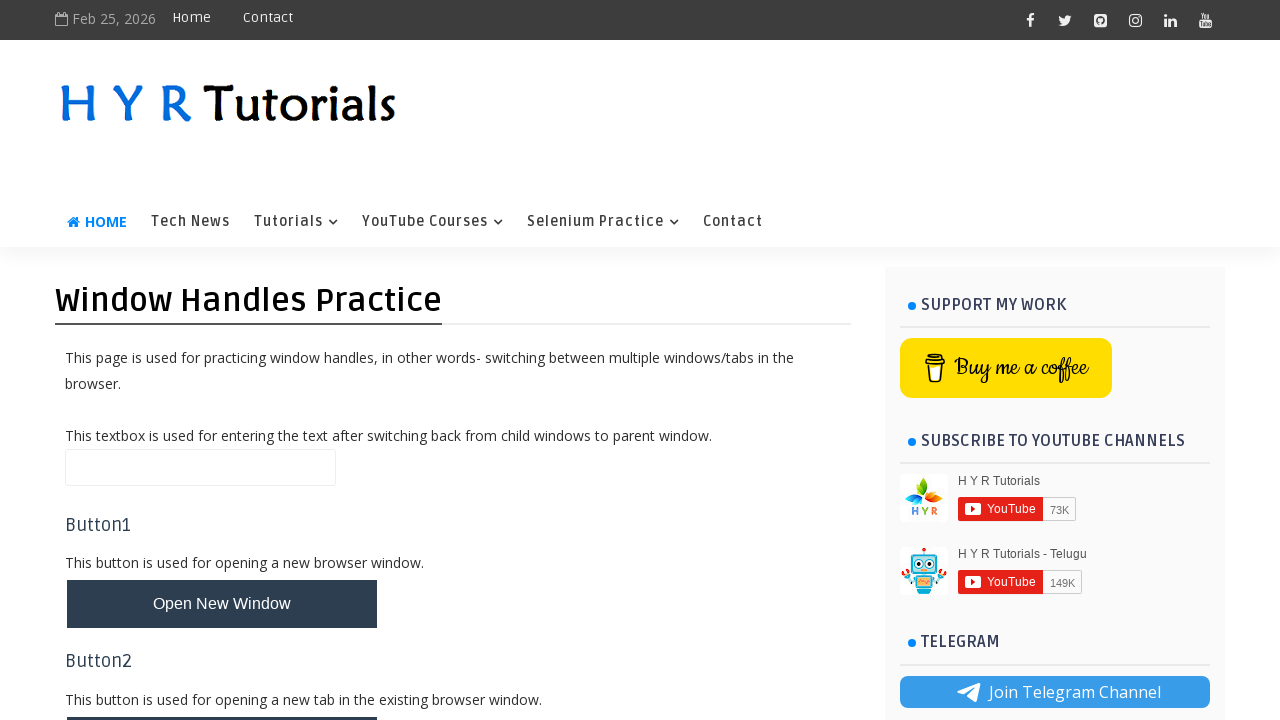

Scrolled down 250 pixels to reveal the new window button
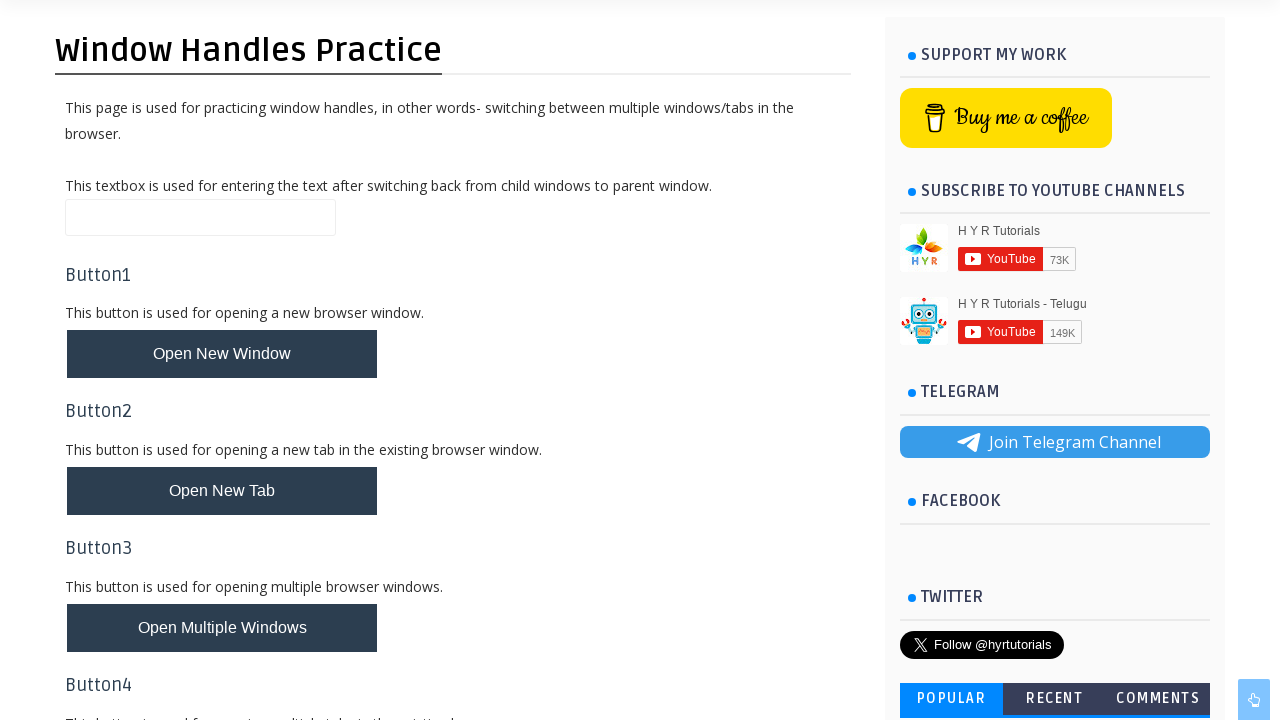

Clicked button to open new window at (222, 354) on #newWindowBtn
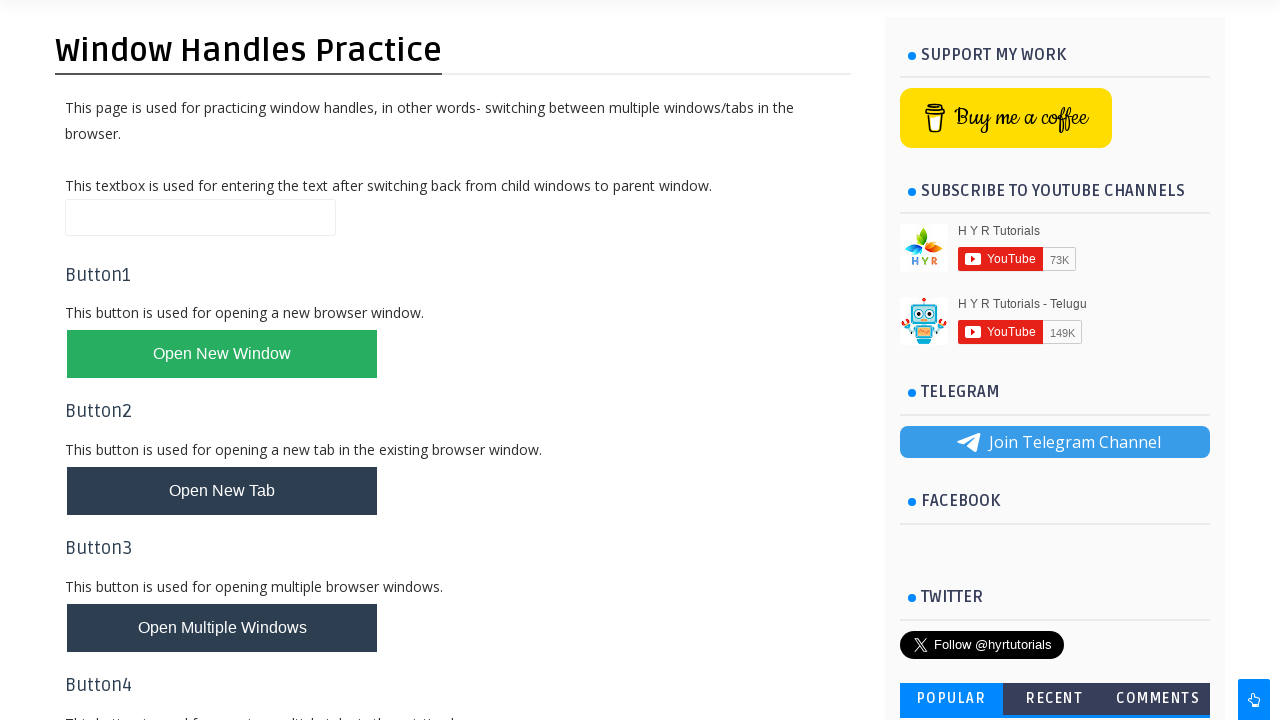

New window popup captured and switched to it
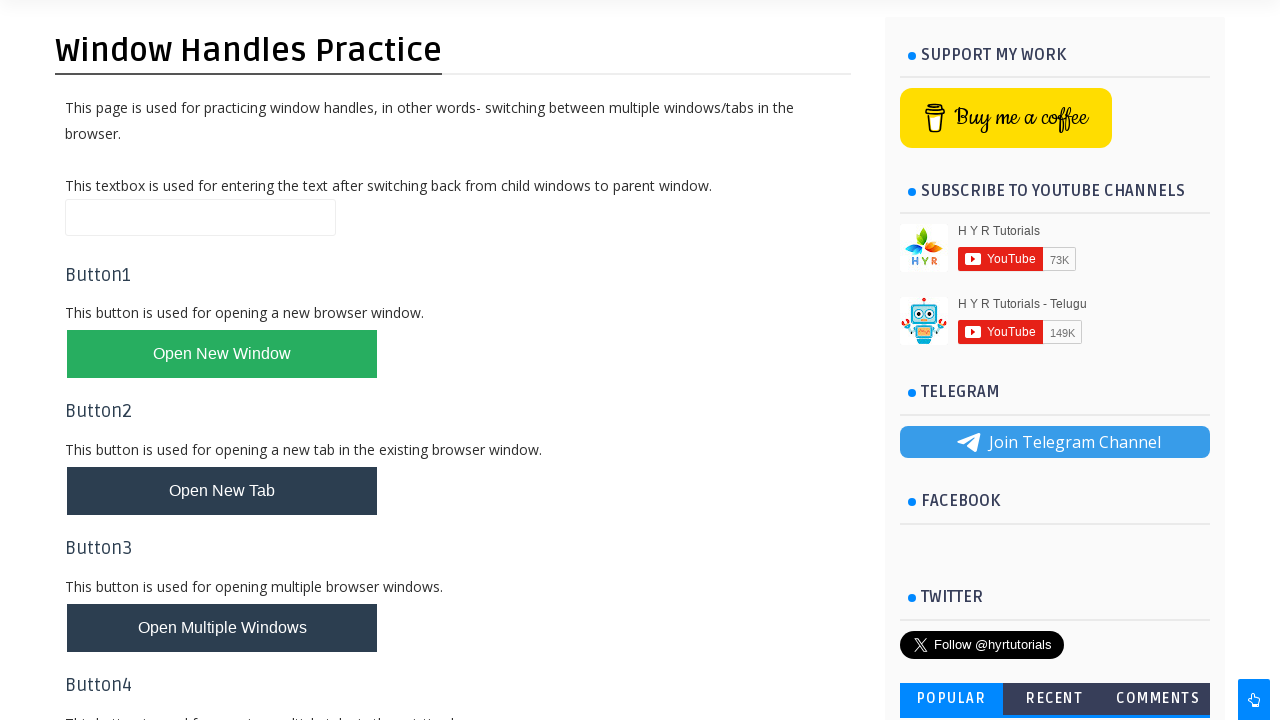

Filled firstName field with 'Veeresh' in new window on #firstName
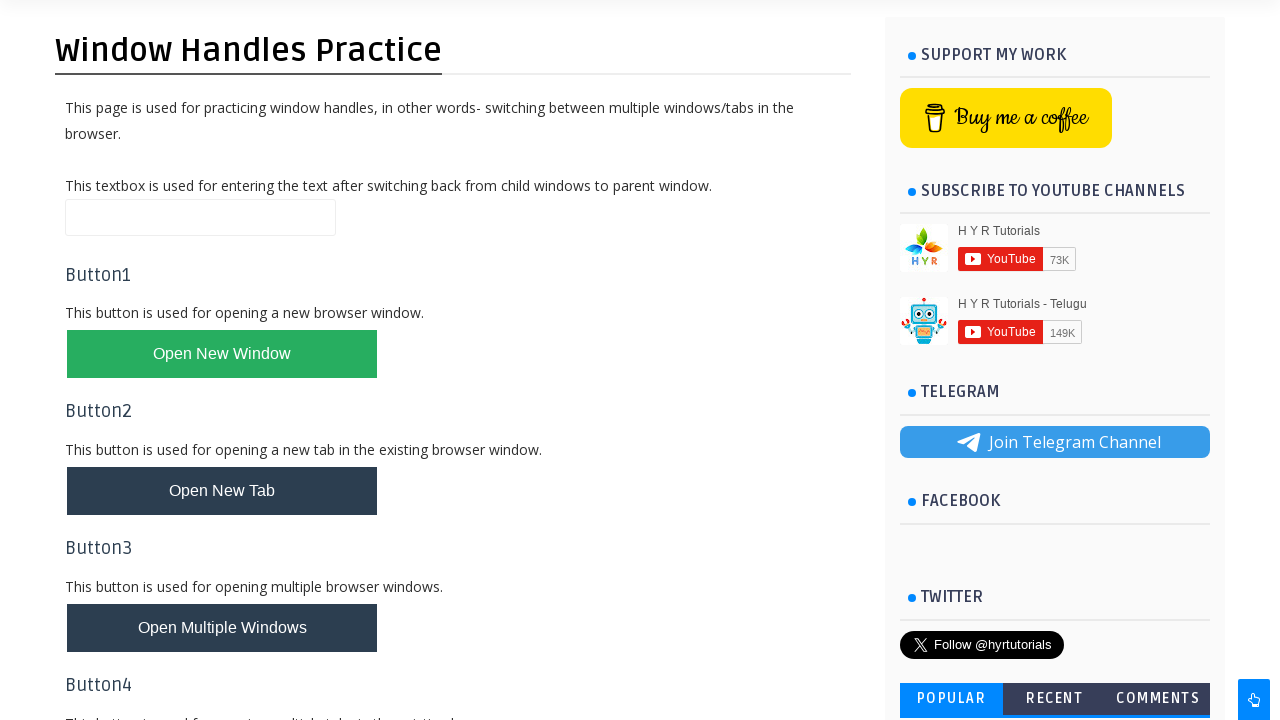

Closed the new window and returned to parent window
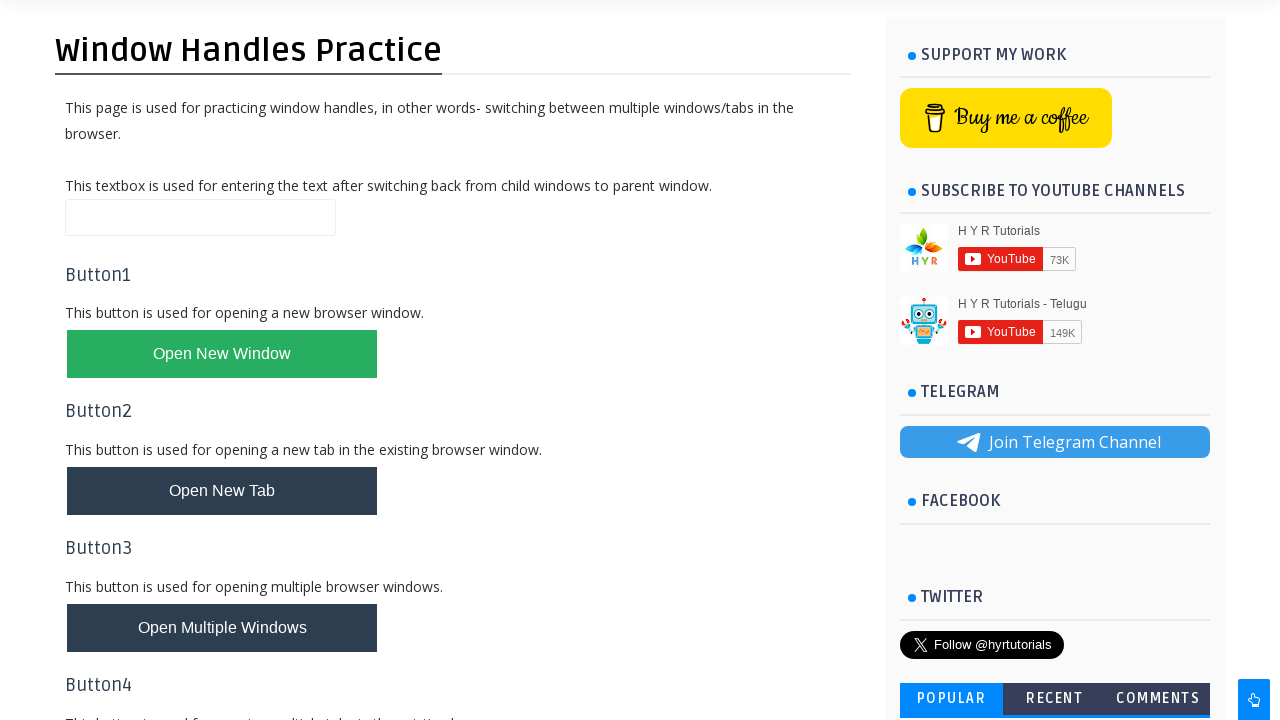

Filled name field with 'muntha' in parent window on #name
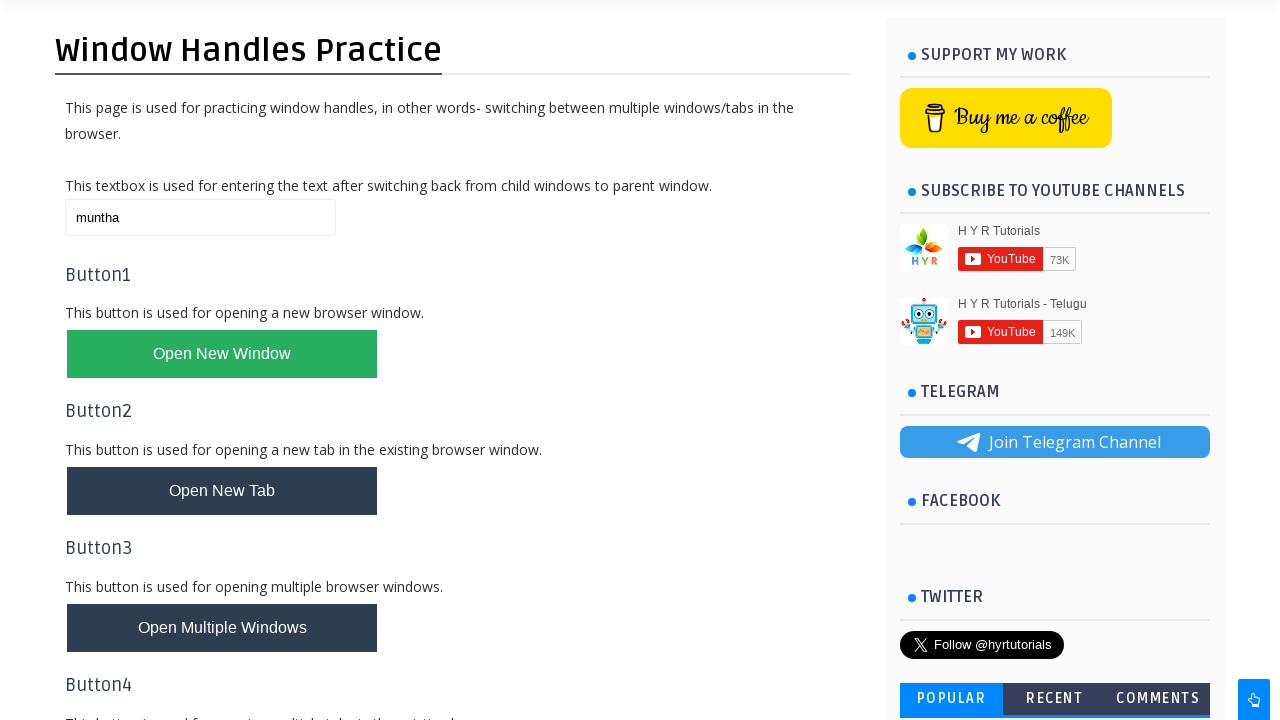

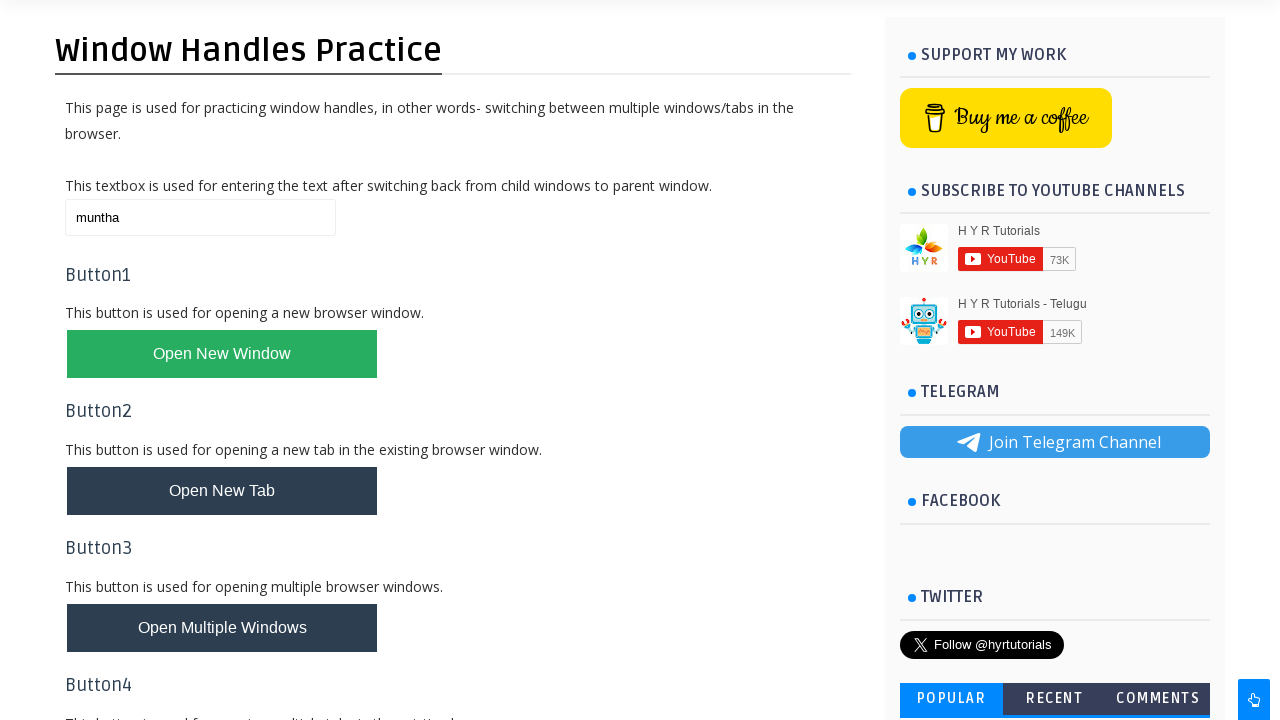